Tests alert handling by triggering a timer-based alert and attempting to accept it, then testing page refresh behavior

Starting URL: https://demoqa.com/alerts

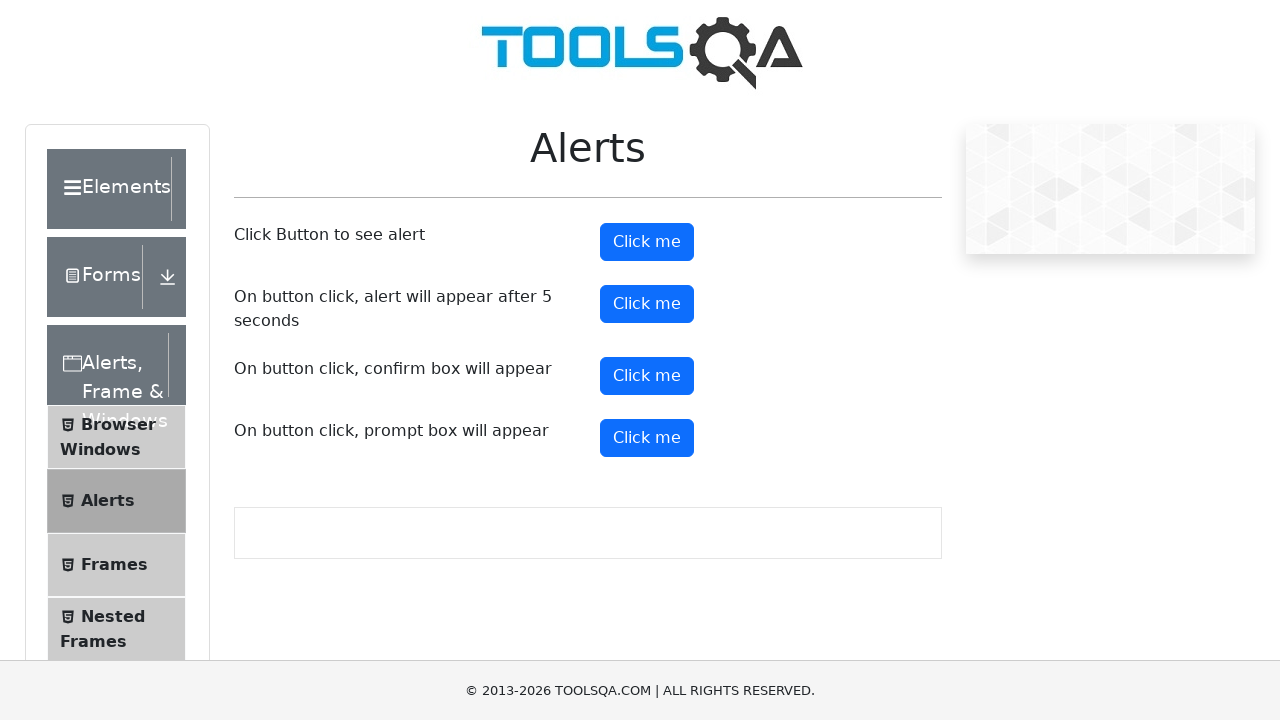

Clicked timer alert button to trigger alert after delay at (647, 304) on #timerAlertButton
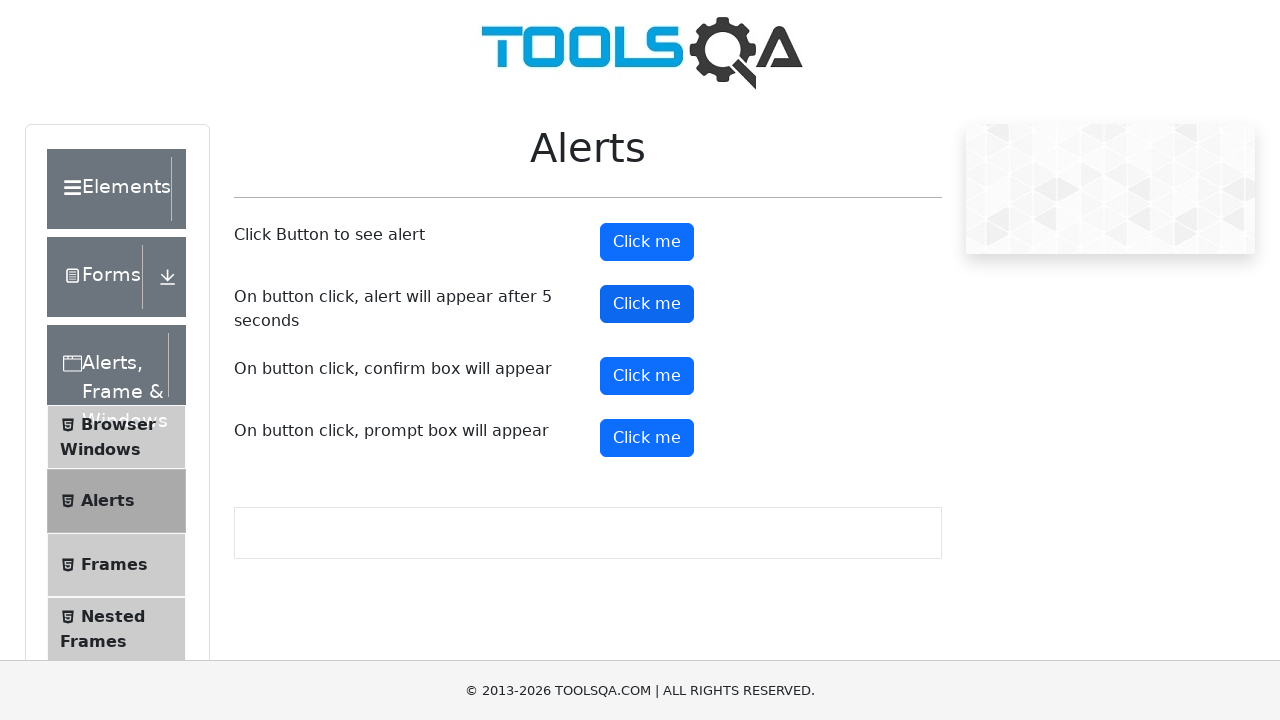

Waited 5.5 seconds for timer alert to appear
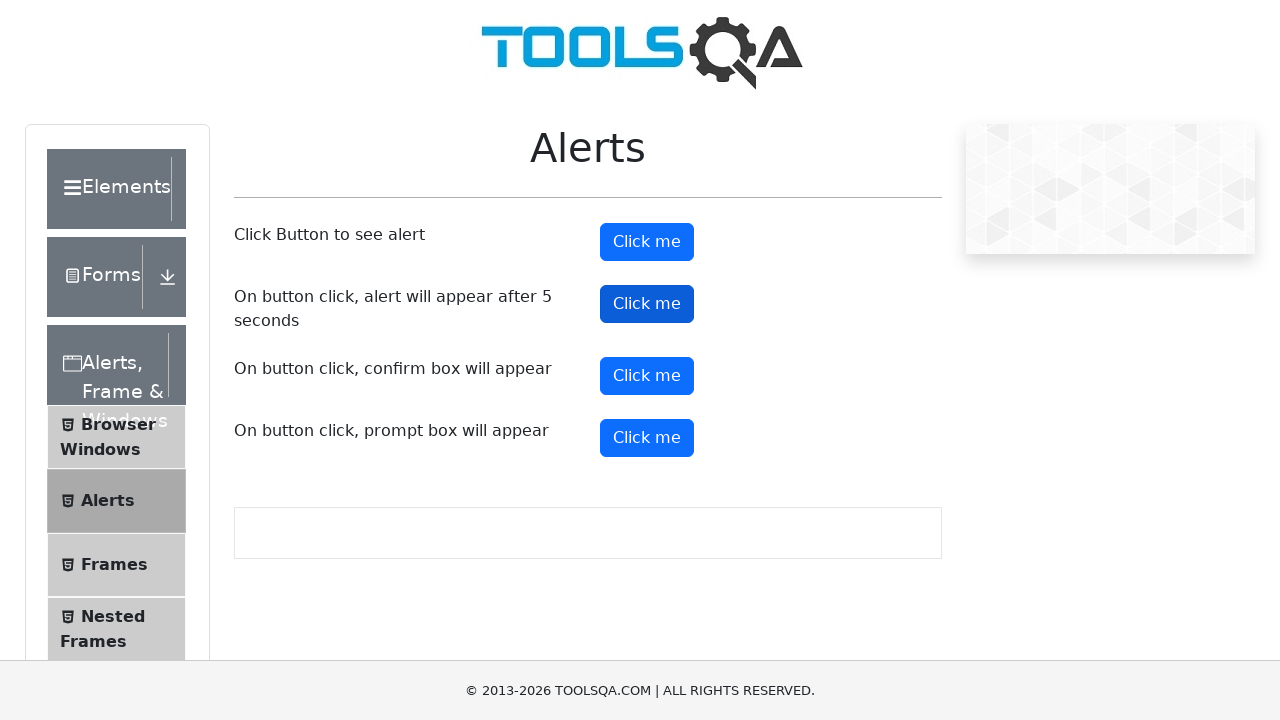

Set up dialog handler to automatically accept alerts
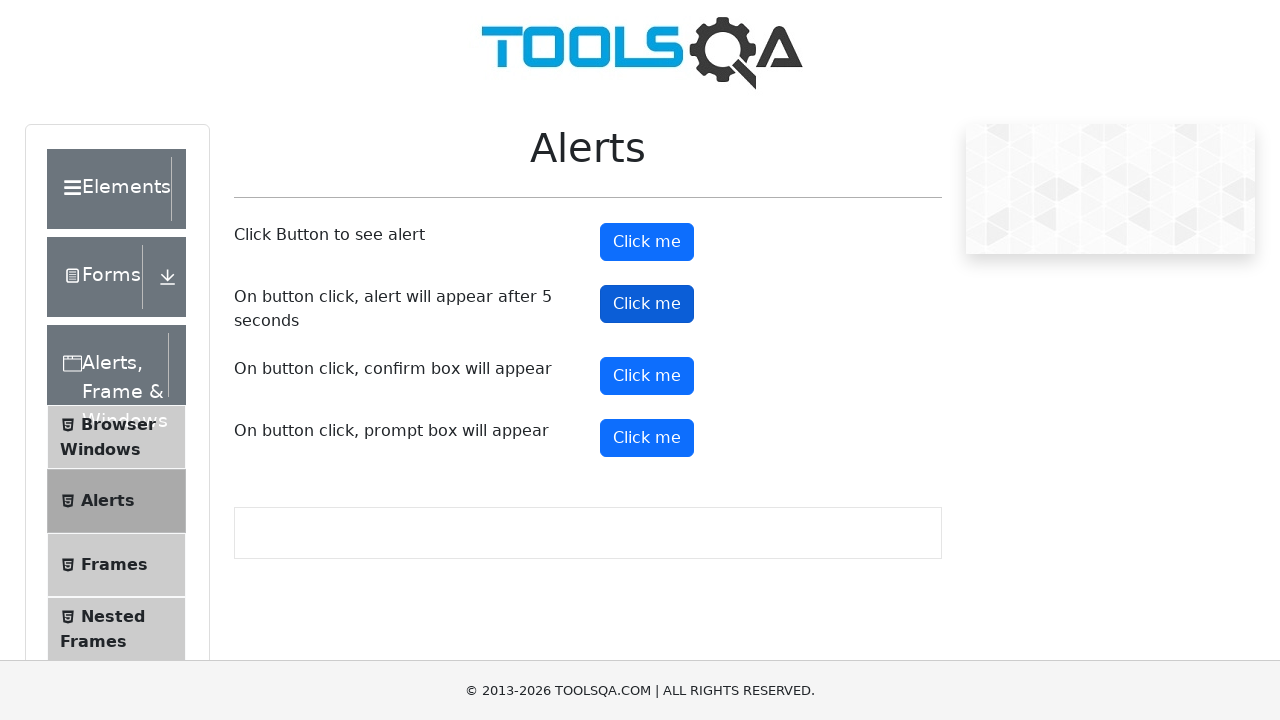

Clicked timer alert button again to trigger another alert at (647, 304) on #timerAlertButton
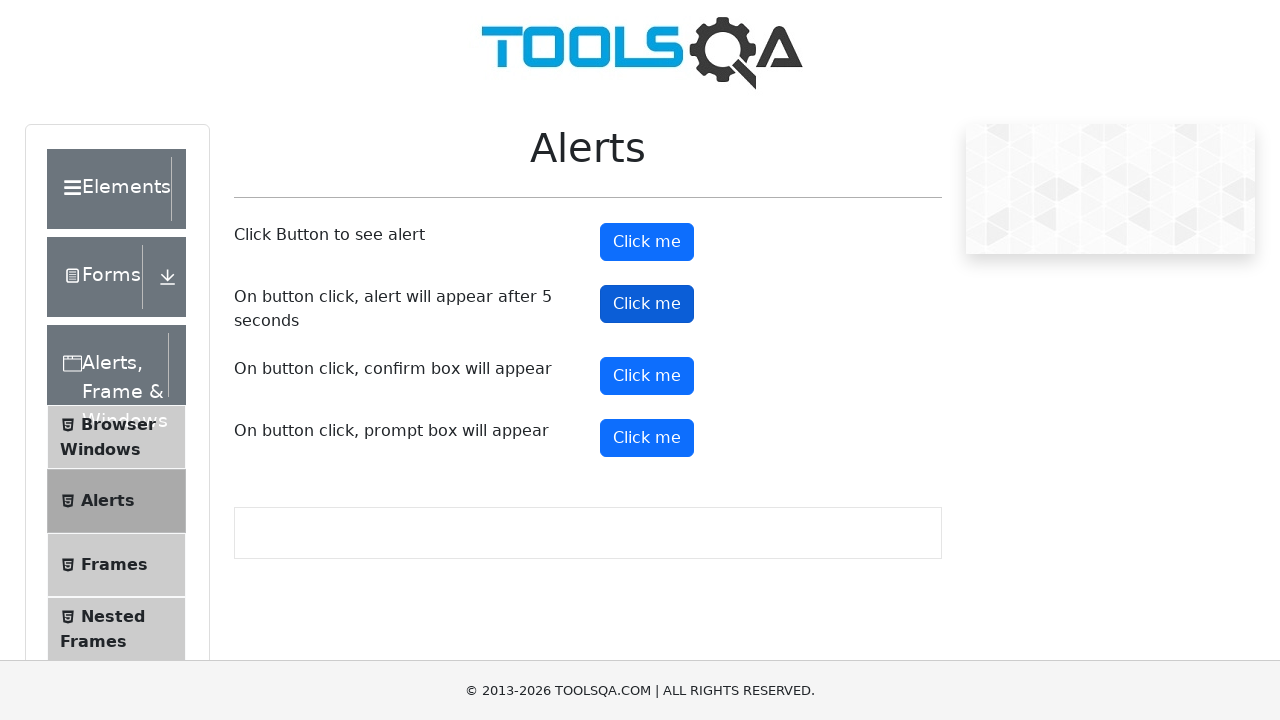

Refreshed the page
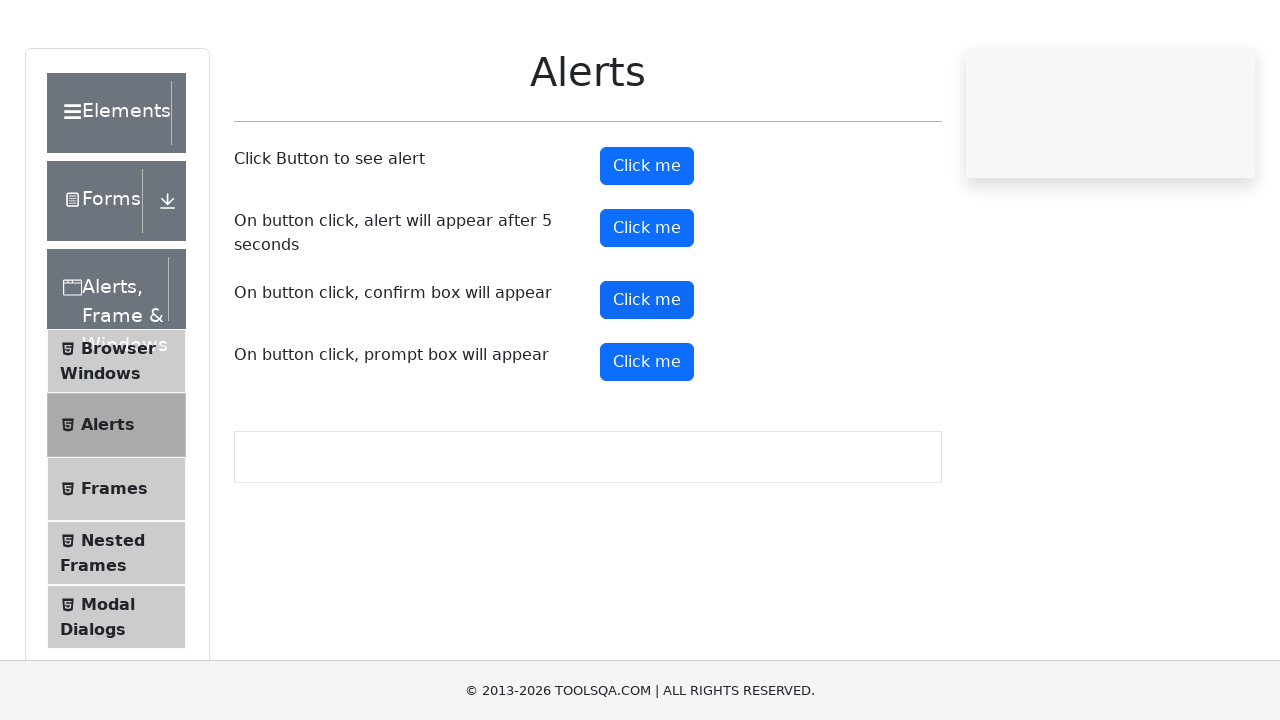

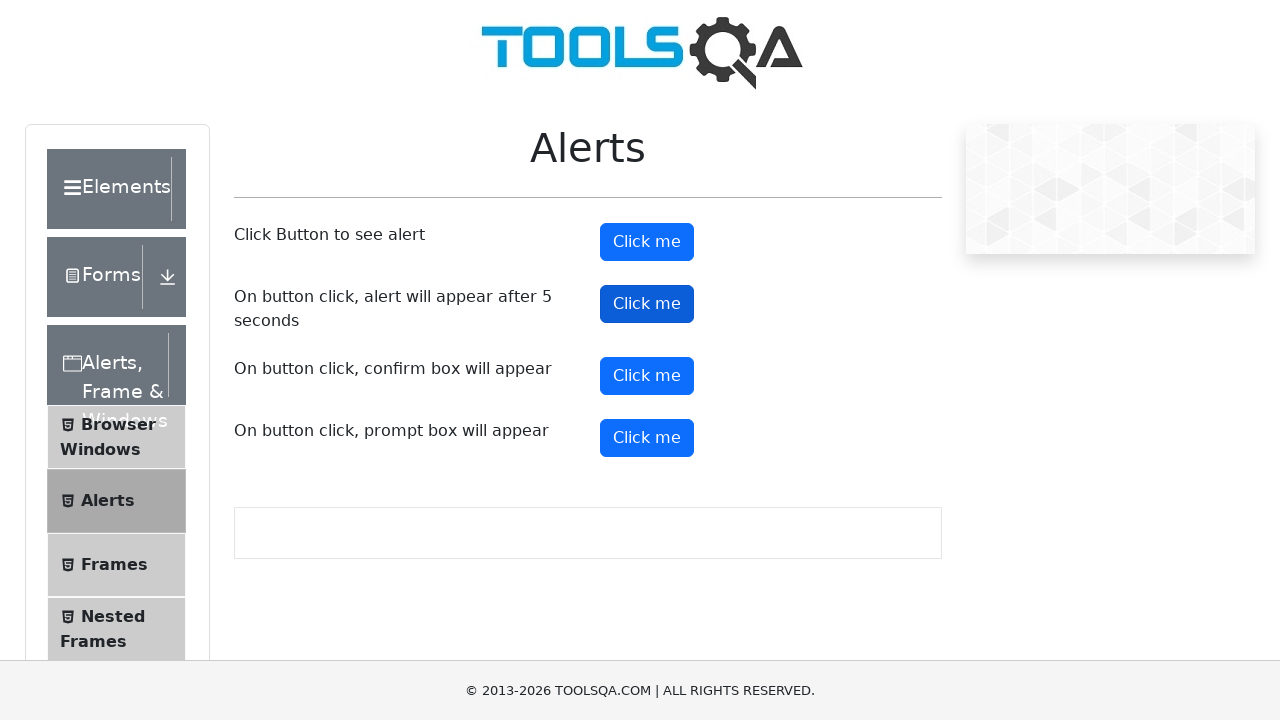